Verifies the Login button text by navigating through sibling elements using XPath

Starting URL: https://rahulshettyacademy.com/AutomationPractice/

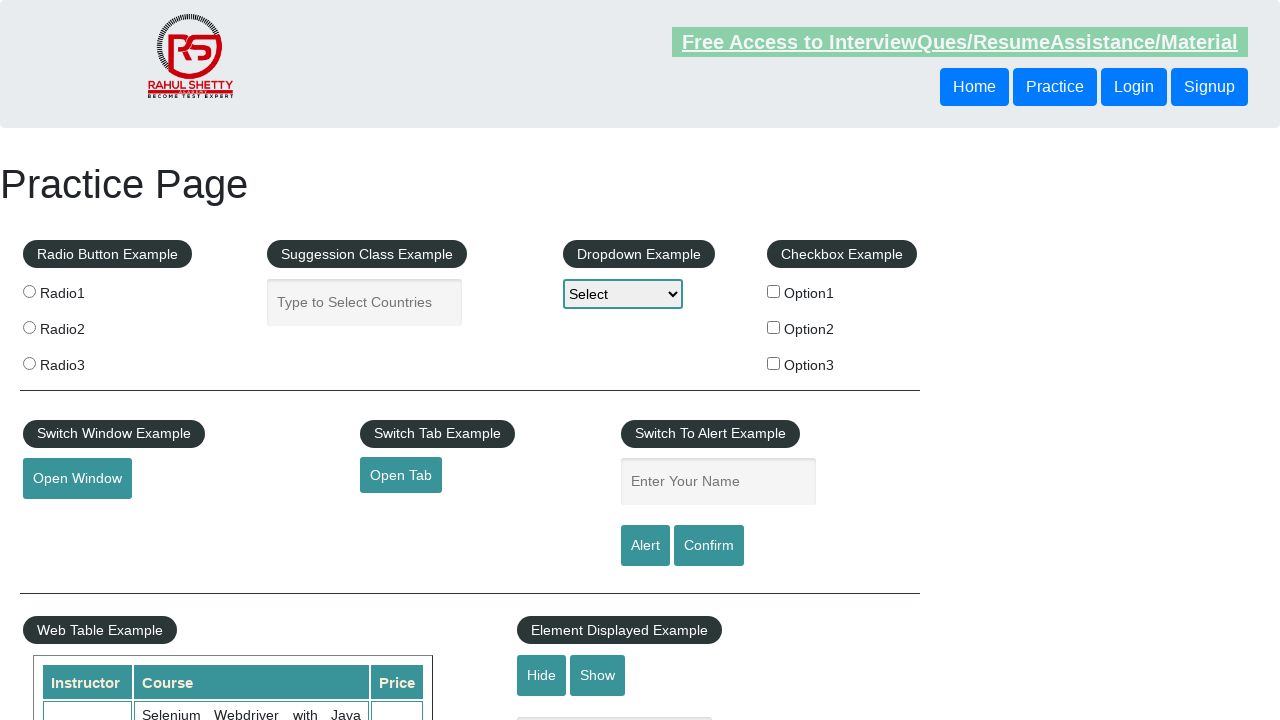

Navigated to AutomationPractice homepage
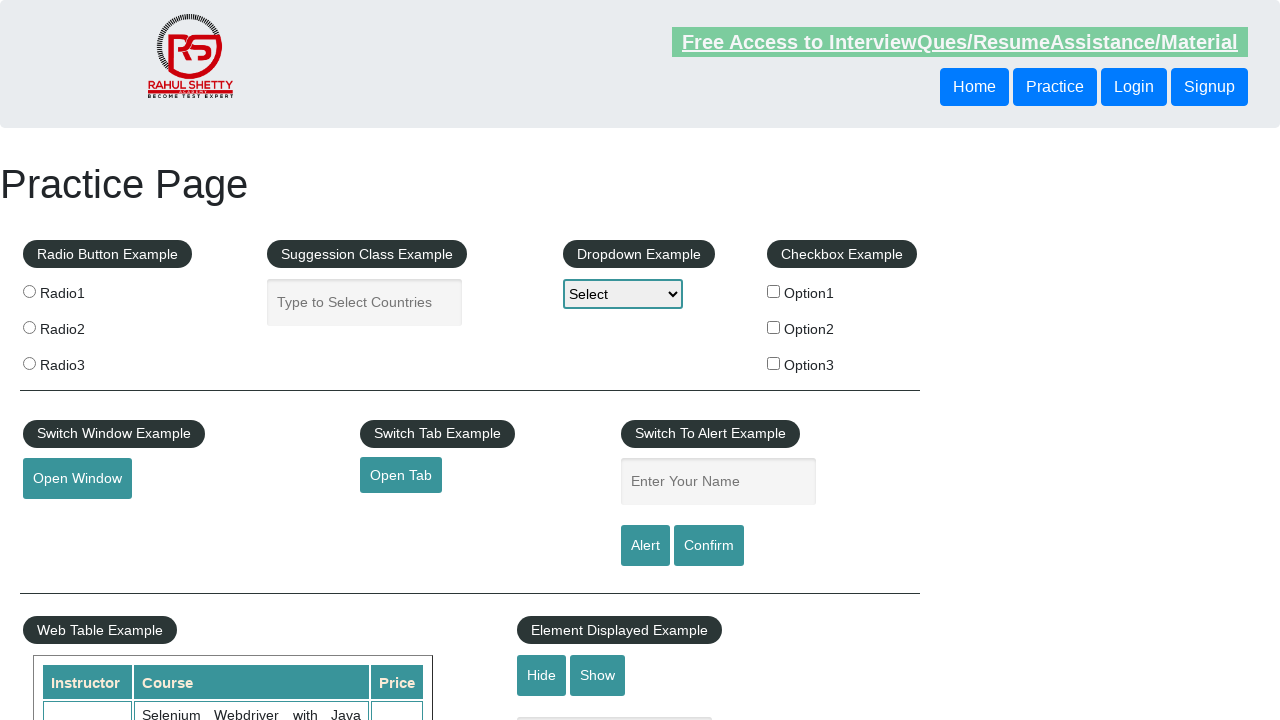

Located Login button using XPath sibling navigation
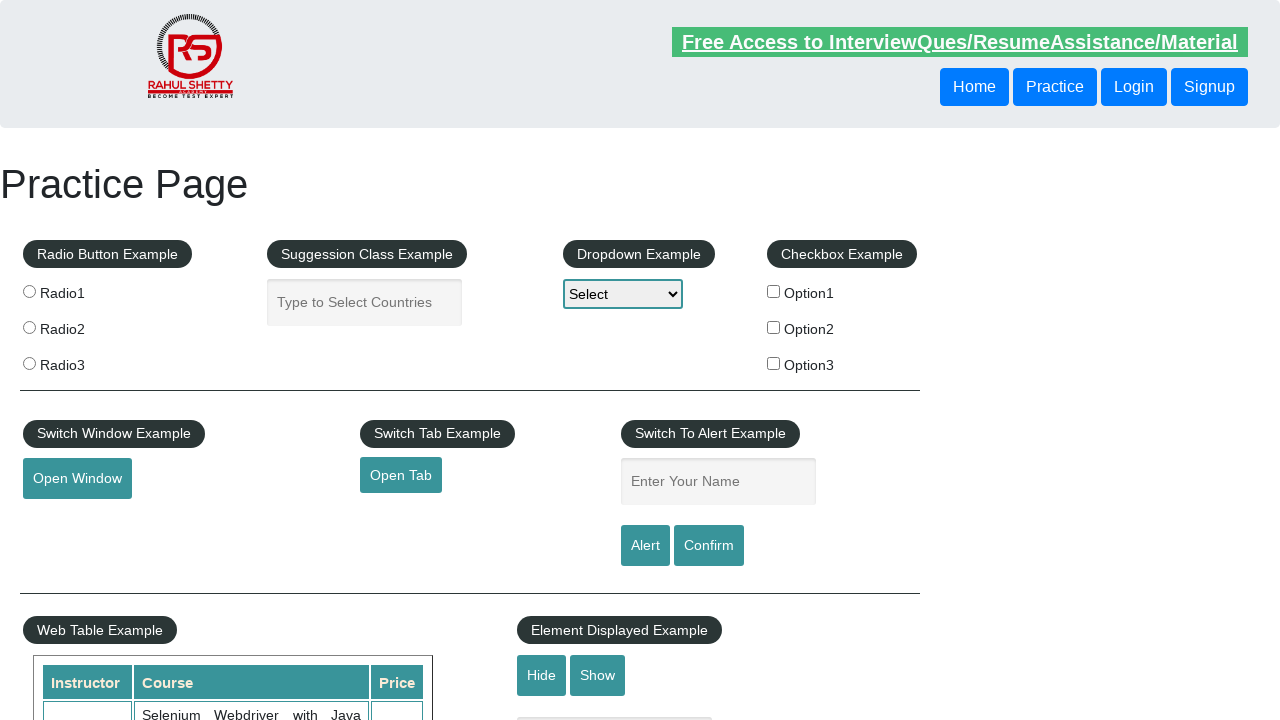

Verified Login button text is 'Login'
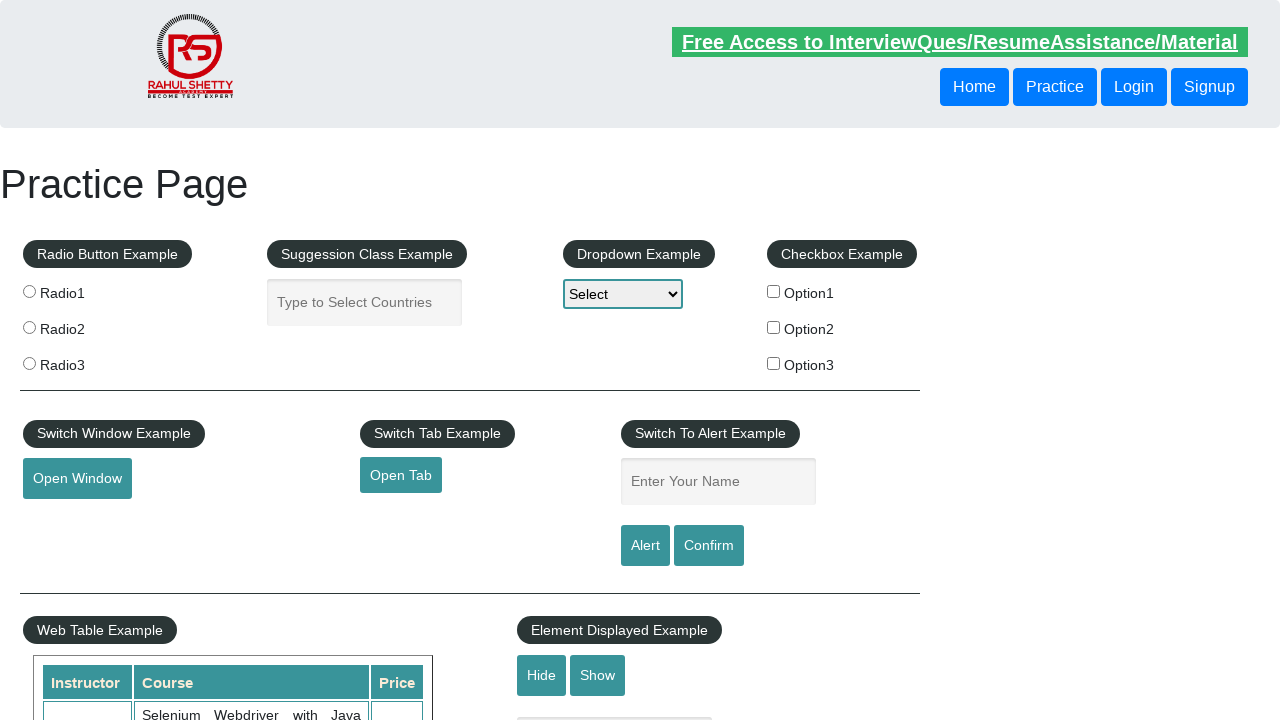

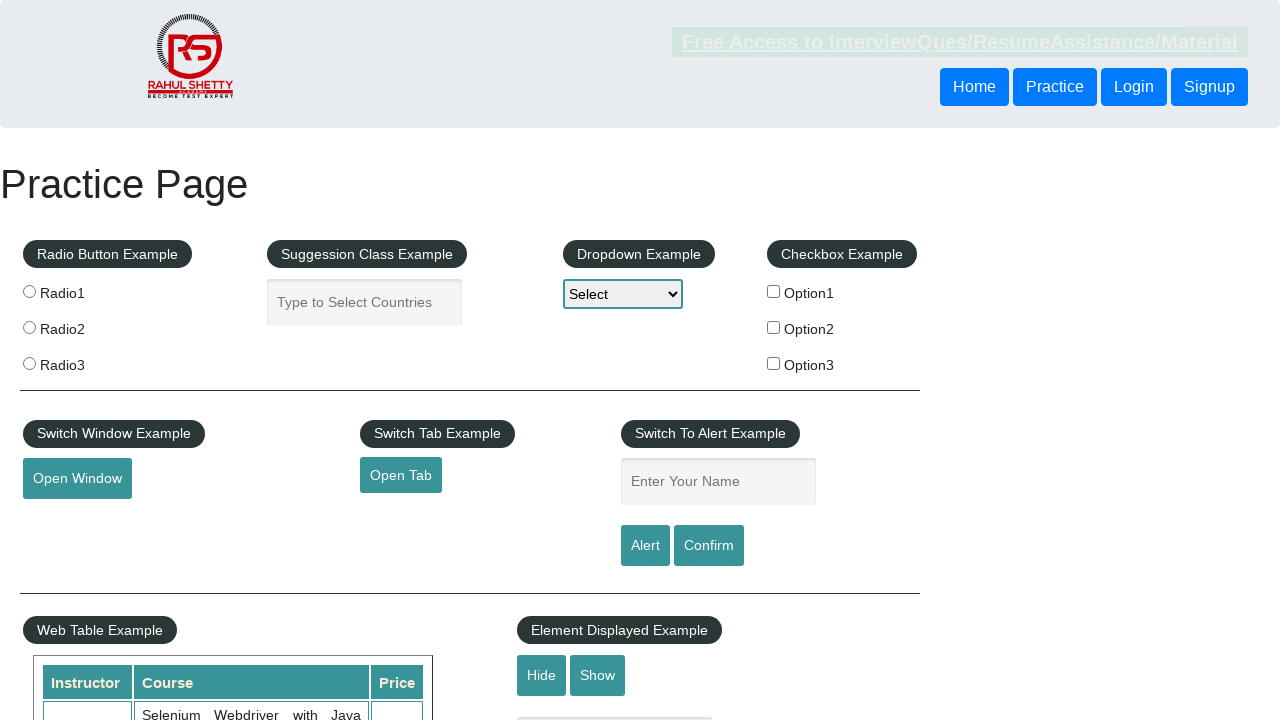